Tests dynamic loading functionality by clicking a Start button and waiting for dynamically loaded content to appear

Starting URL: https://the-internet.herokuapp.com/dynamic_loading/2

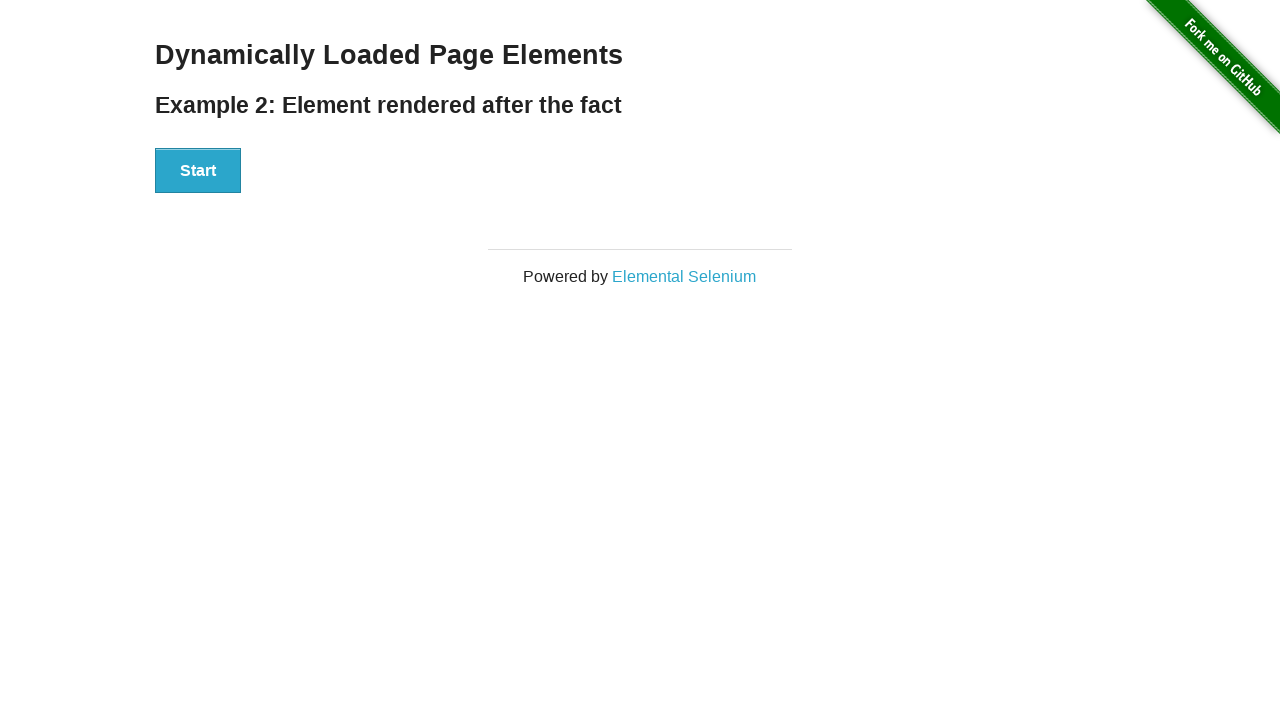

Clicked the Start button to begin dynamic loading at (198, 171) on button:has-text('Start')
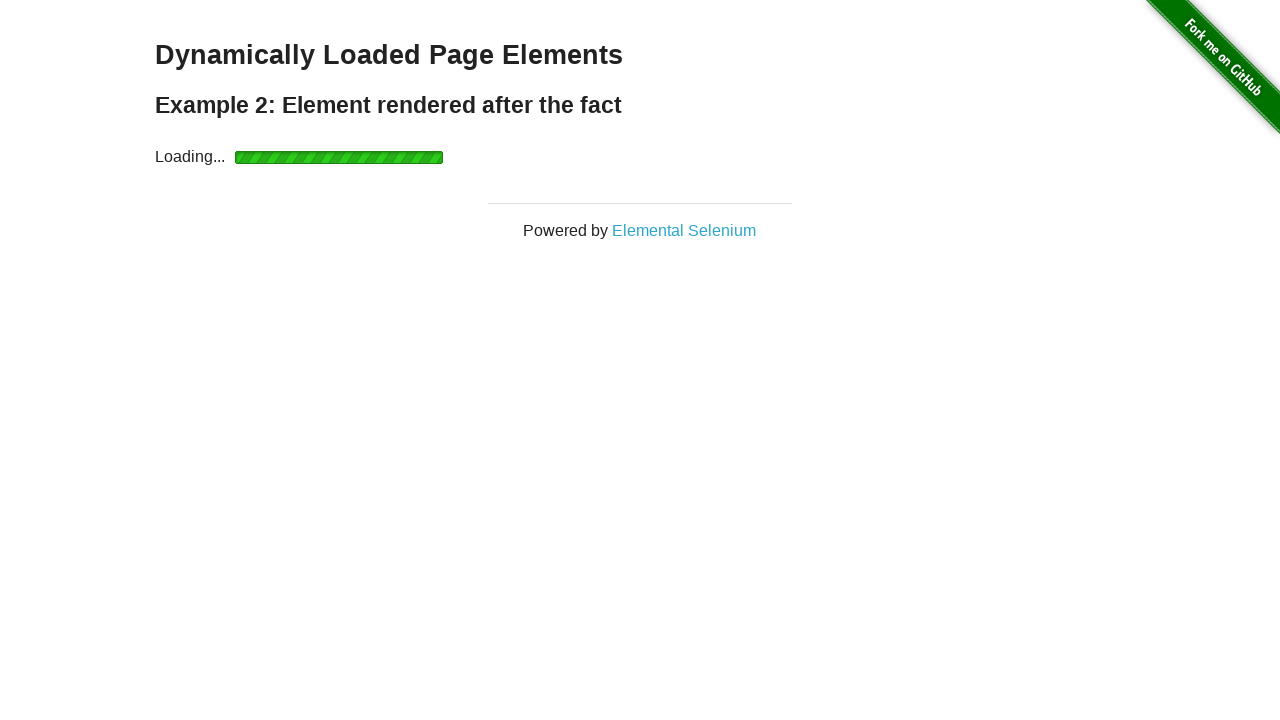

Dynamically loaded finish element appeared
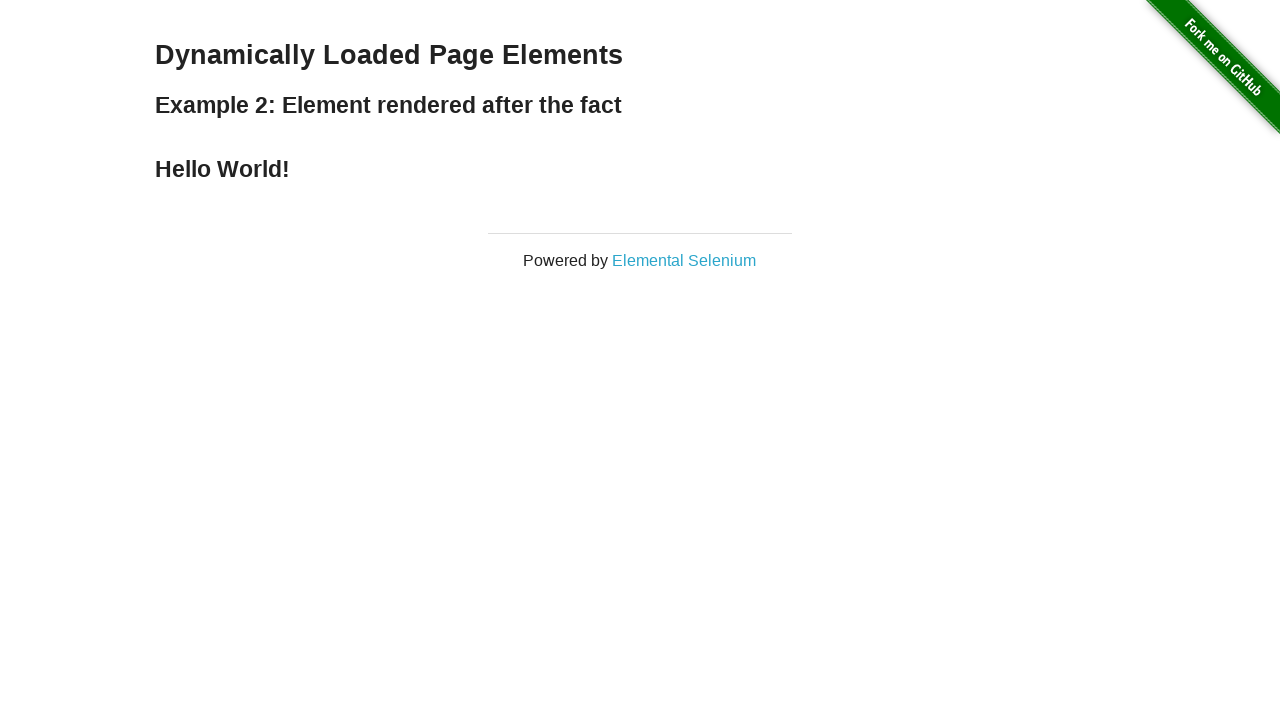

Located the finish element
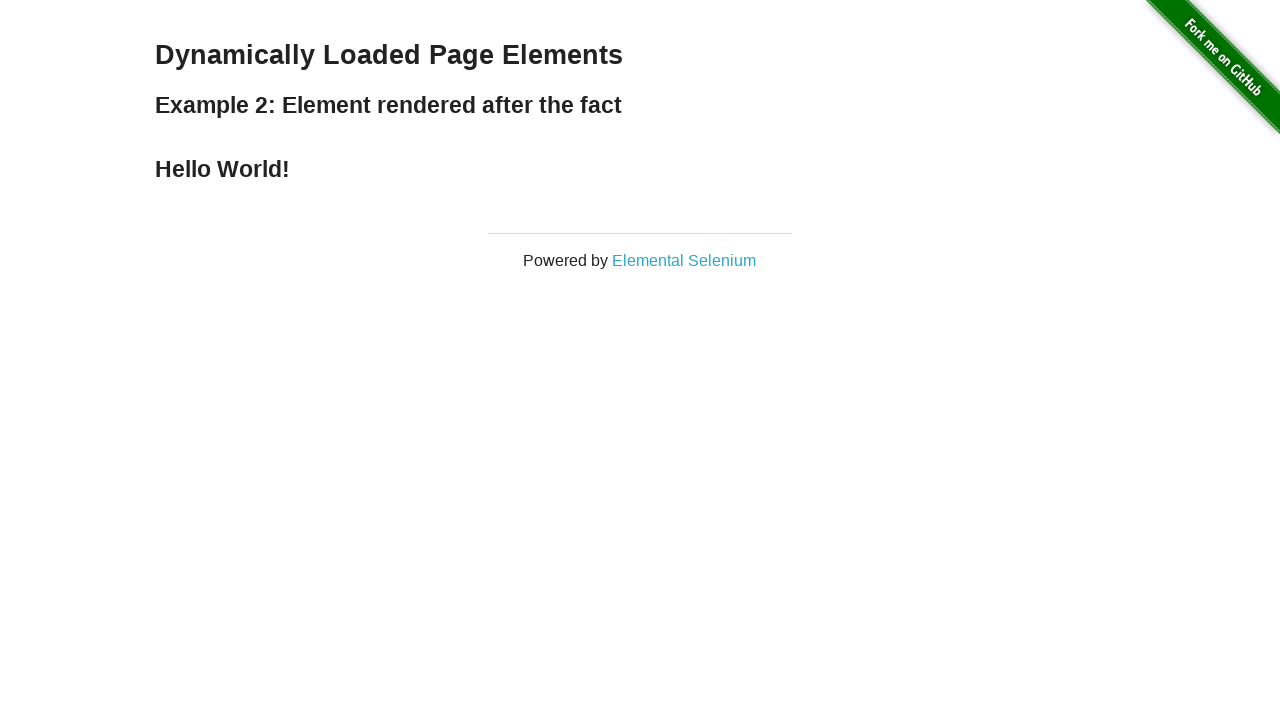

Verified that finish element contains 'Hello World!'
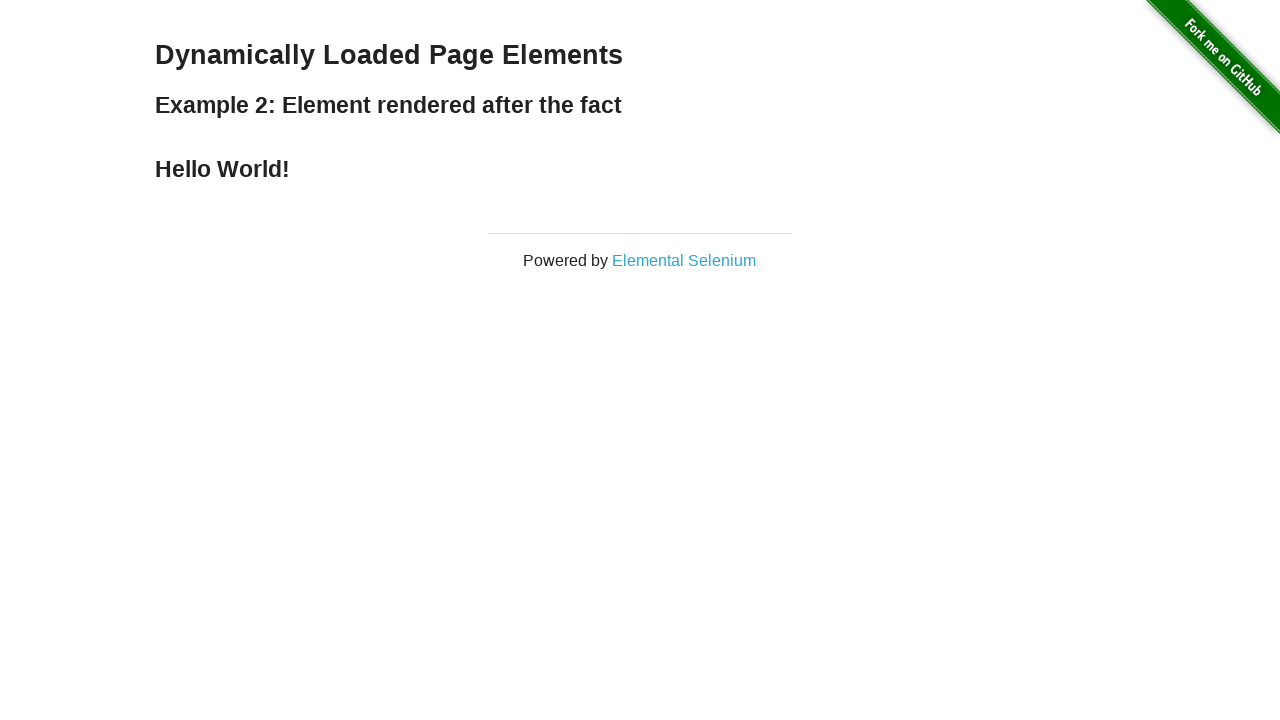

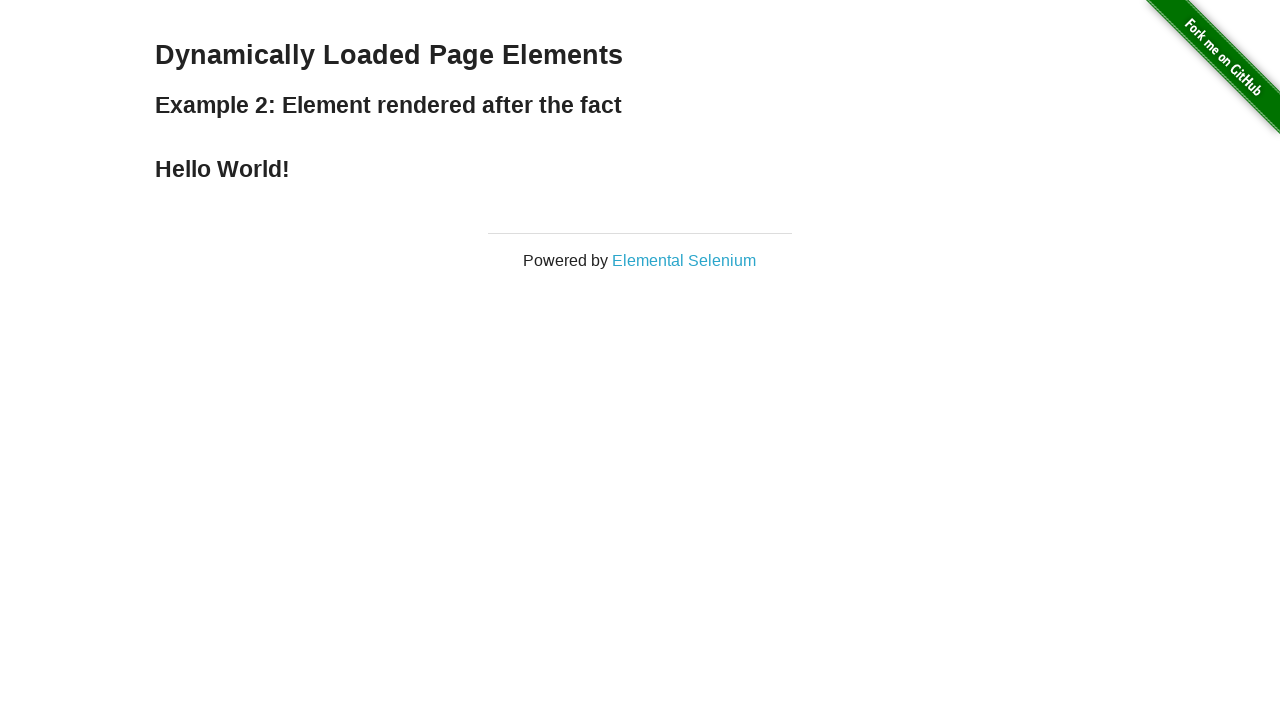